Tests tooltip functionality by hovering over different elements (button, text field, and links) and verifying the displayed tooltip text

Starting URL: https://demoqa.com/tool-tips

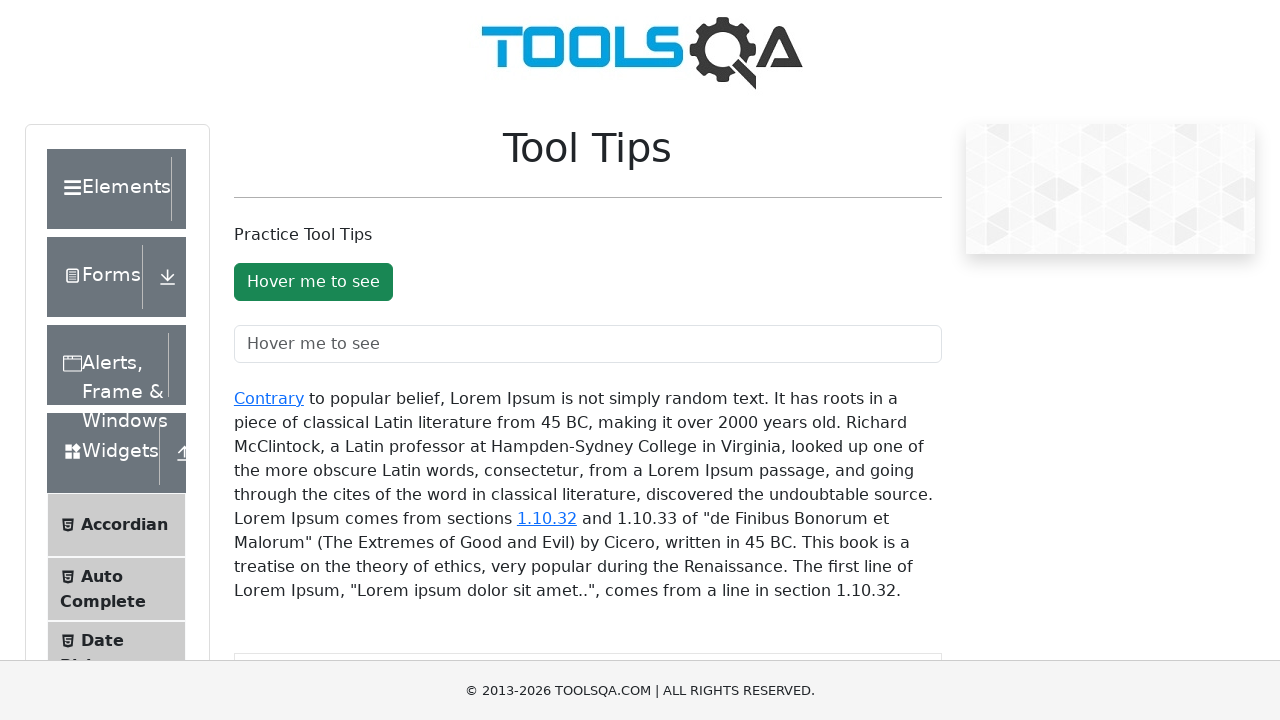

Hovered over 'Hover me to see' button at (313, 282) on #toolTipButton
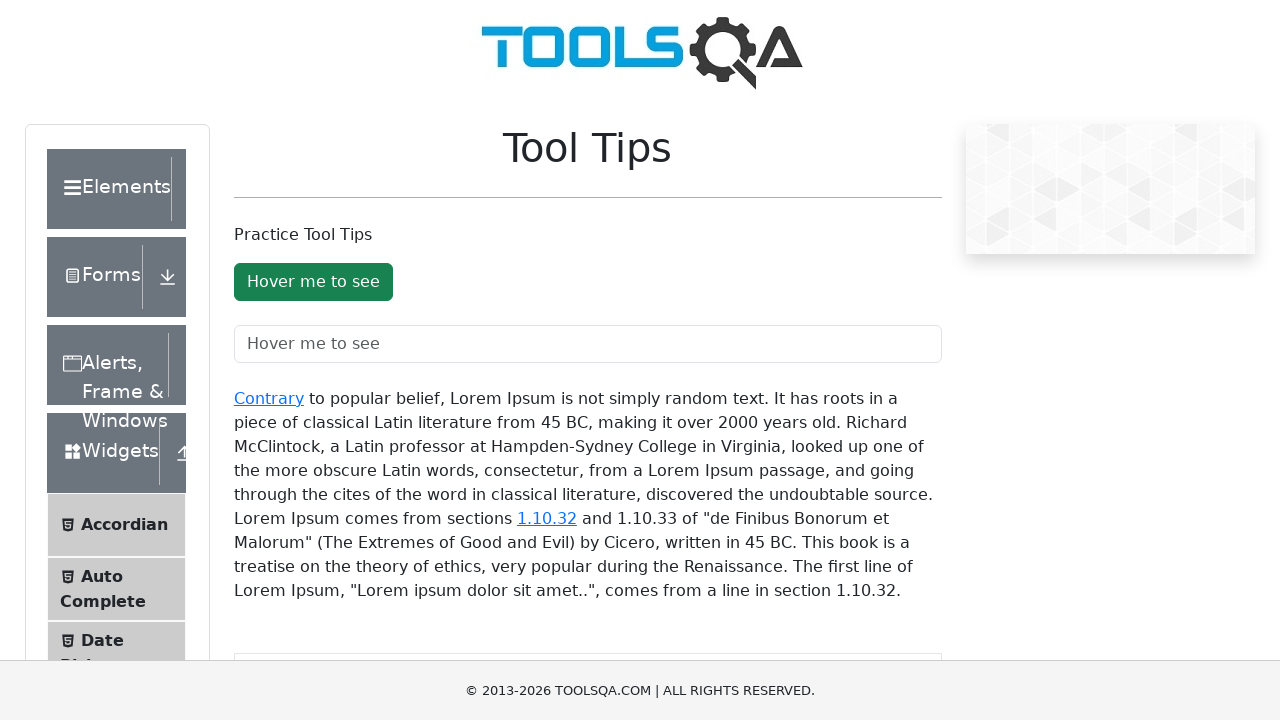

Tooltip appeared on button hover
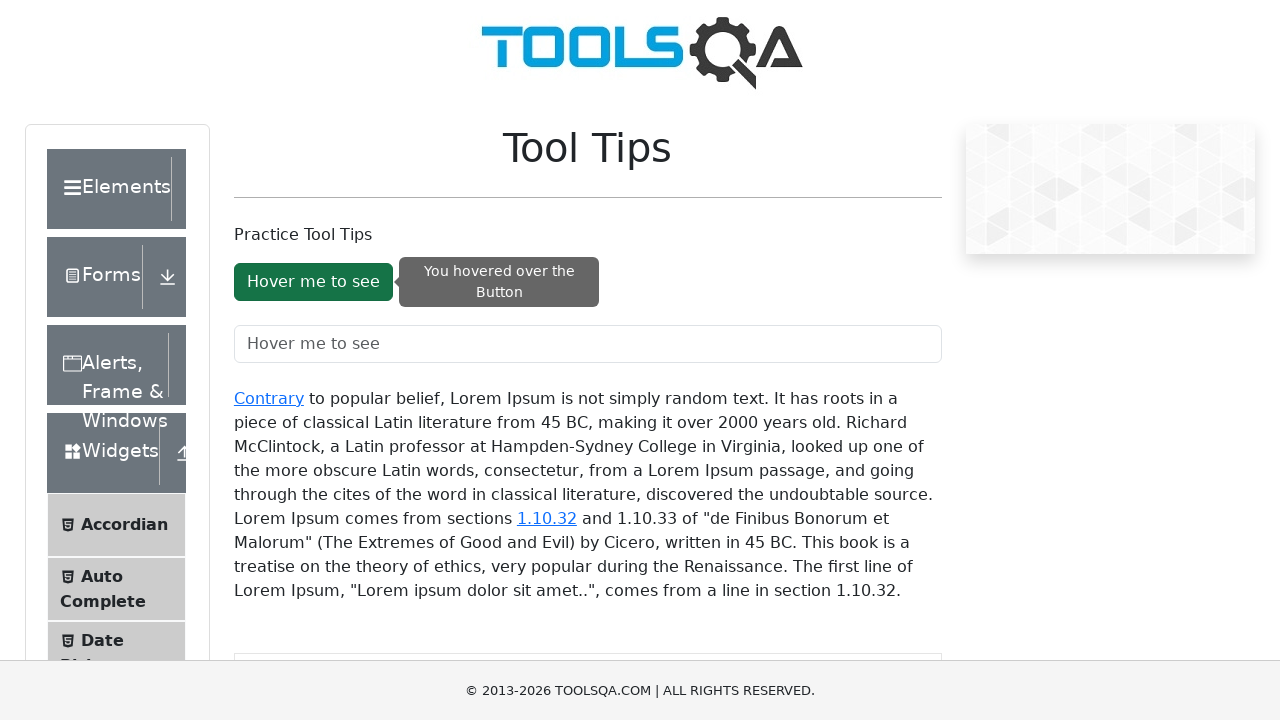

Hovered over text field at (588, 344) on #toolTipTextField
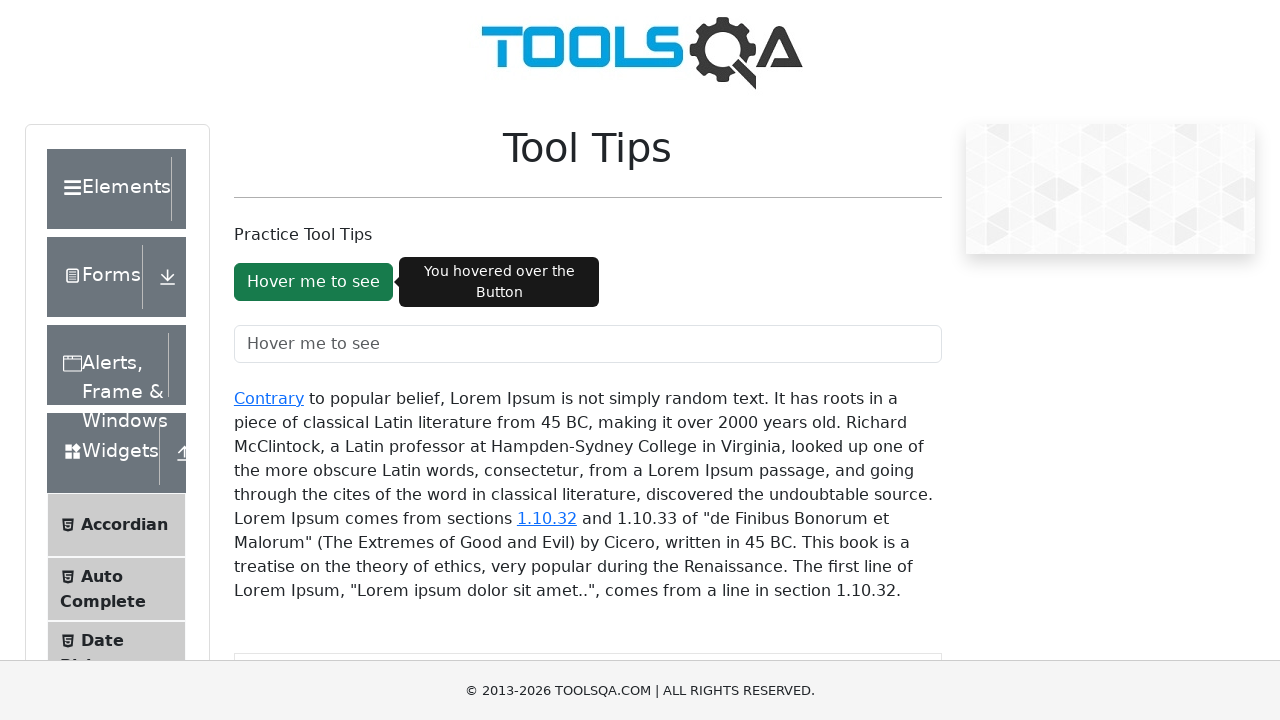

Tooltip appeared on text field hover
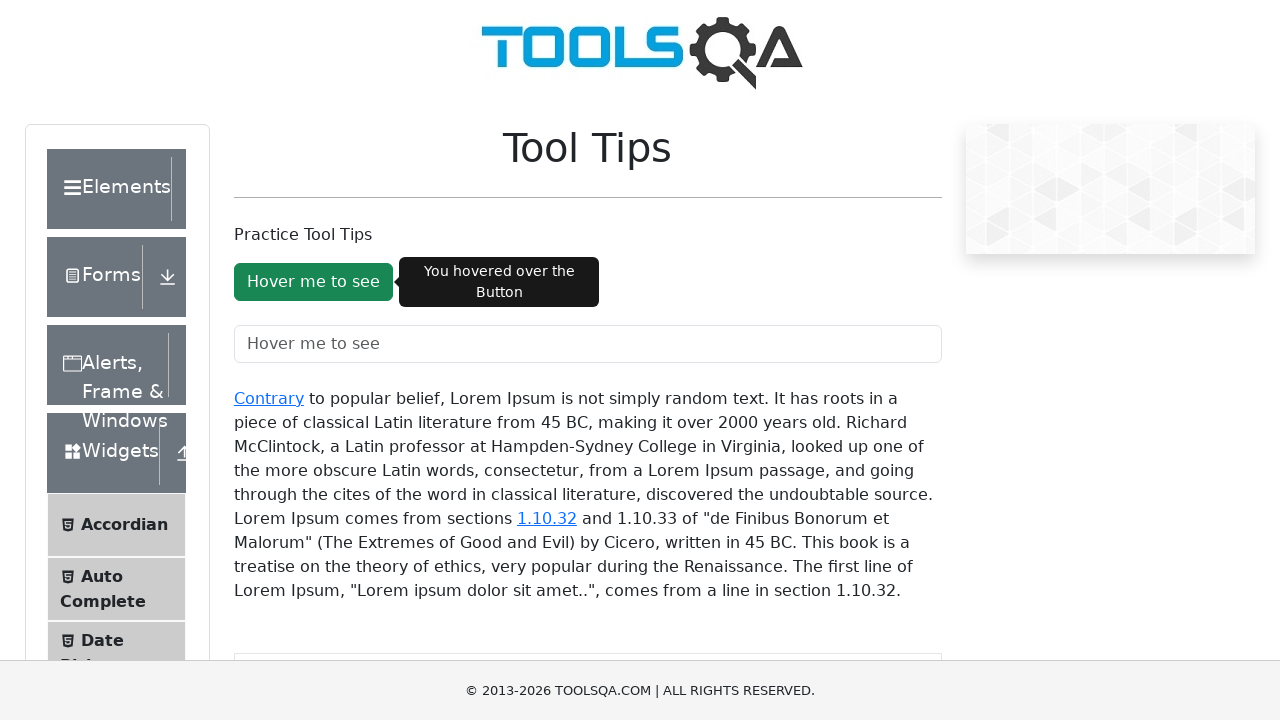

Hovered over 'Contrary' link at (269, 398) on #texToolTopContainer > a:nth-child(1)
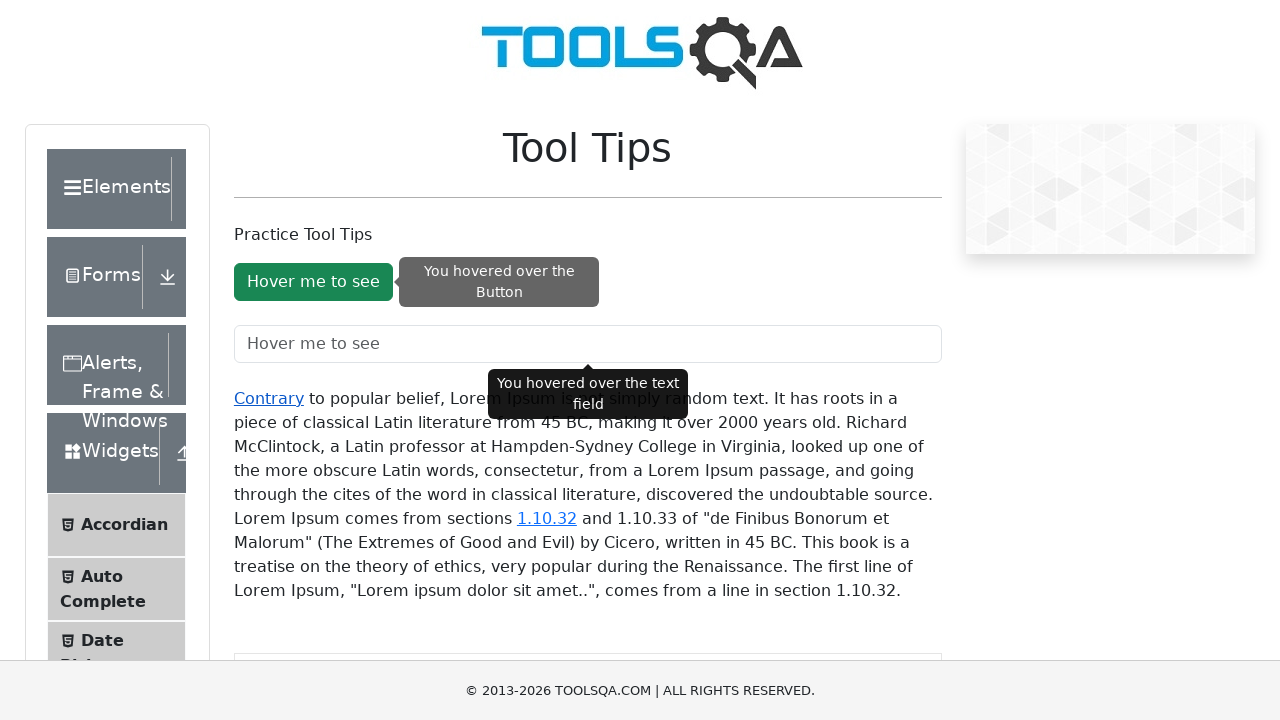

Tooltip appeared on 'Contrary' link hover
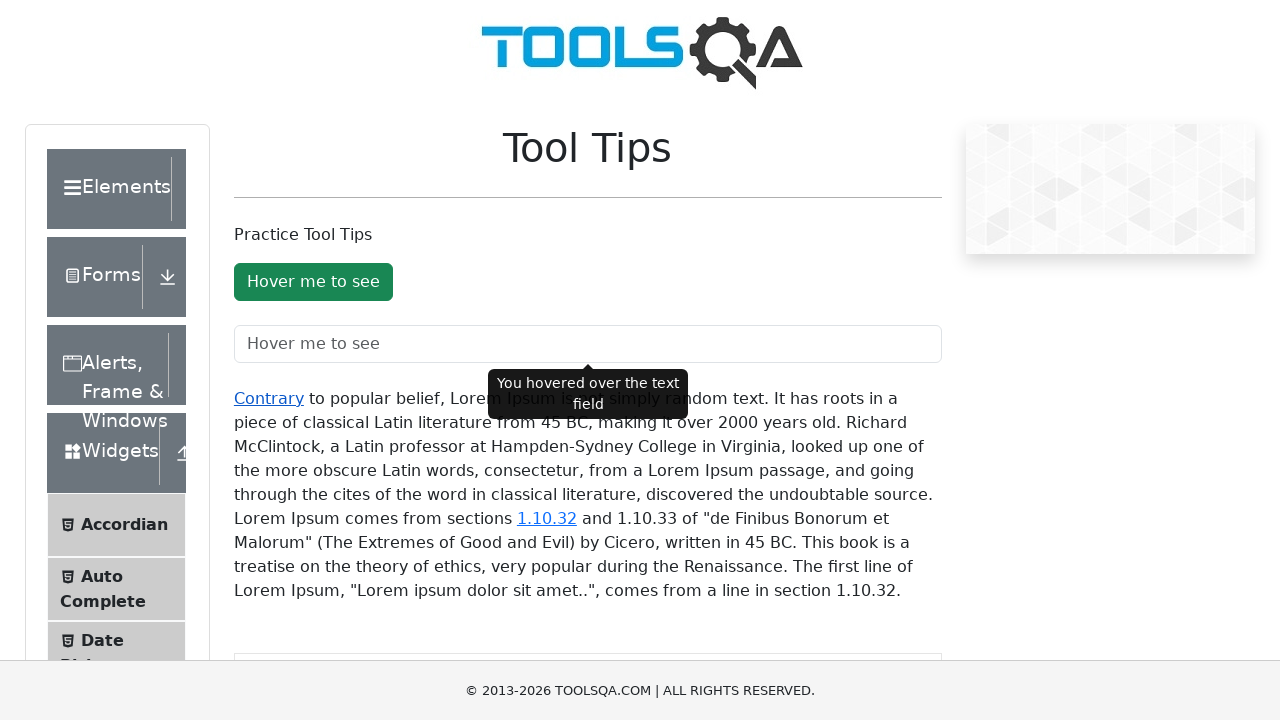

Hovered over '1.10.32' link at (547, 518) on #texToolTopContainer > a:nth-child(2)
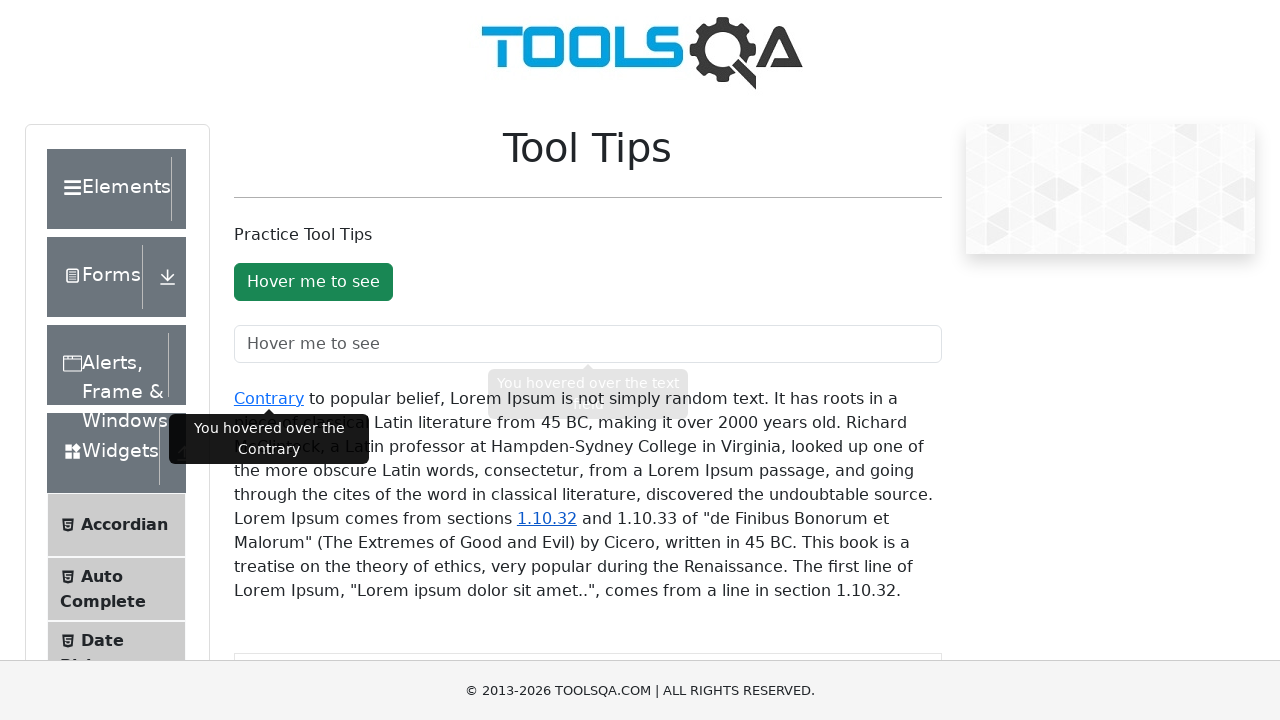

Tooltip appeared on '1.10.32' link hover
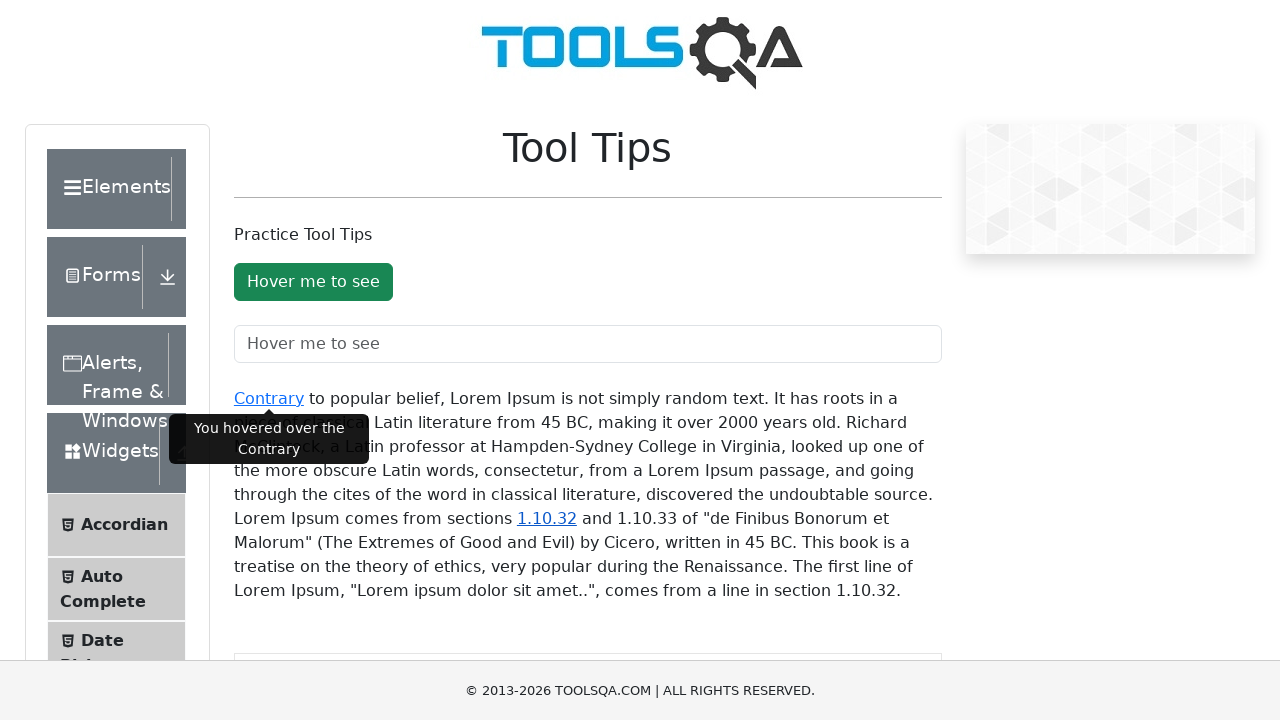

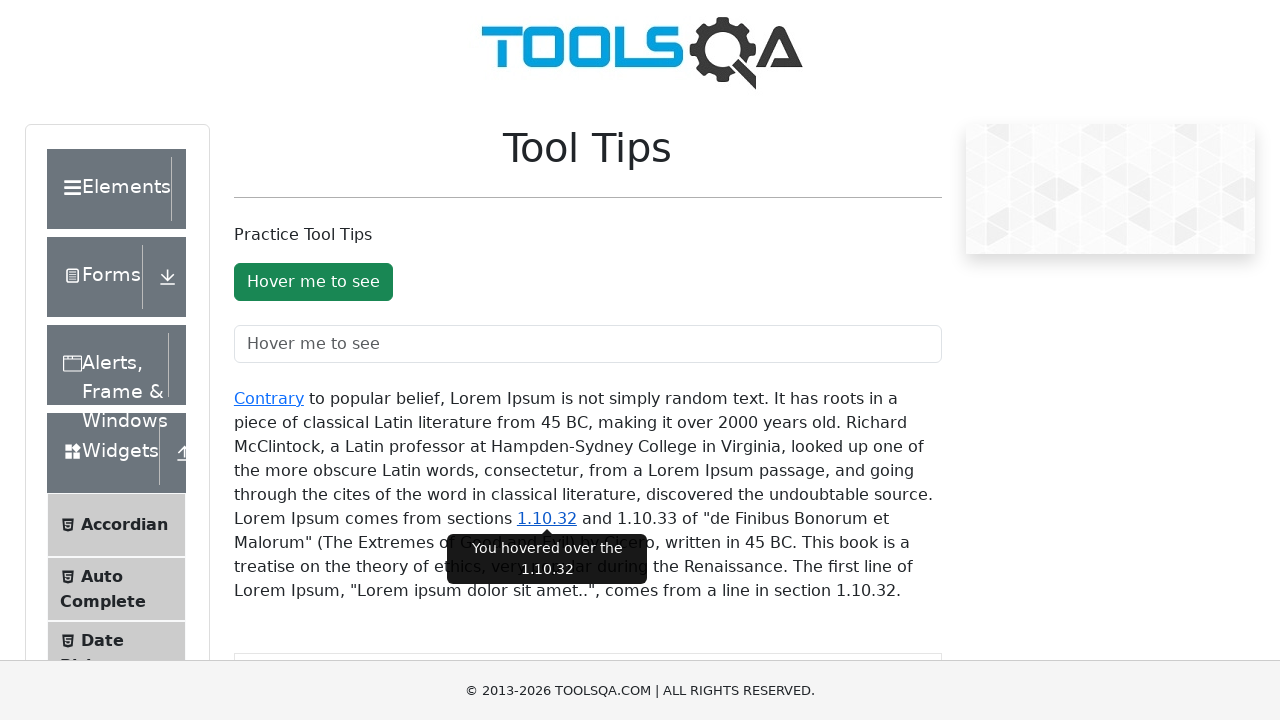